Tests various checkbox interactions including basic checkboxes, notification checkboxes, tri-state checkboxes, toggle switches, and multi-select dropdowns on a checkbox demo page

Starting URL: https://leafground.com/checkbox.xhtml

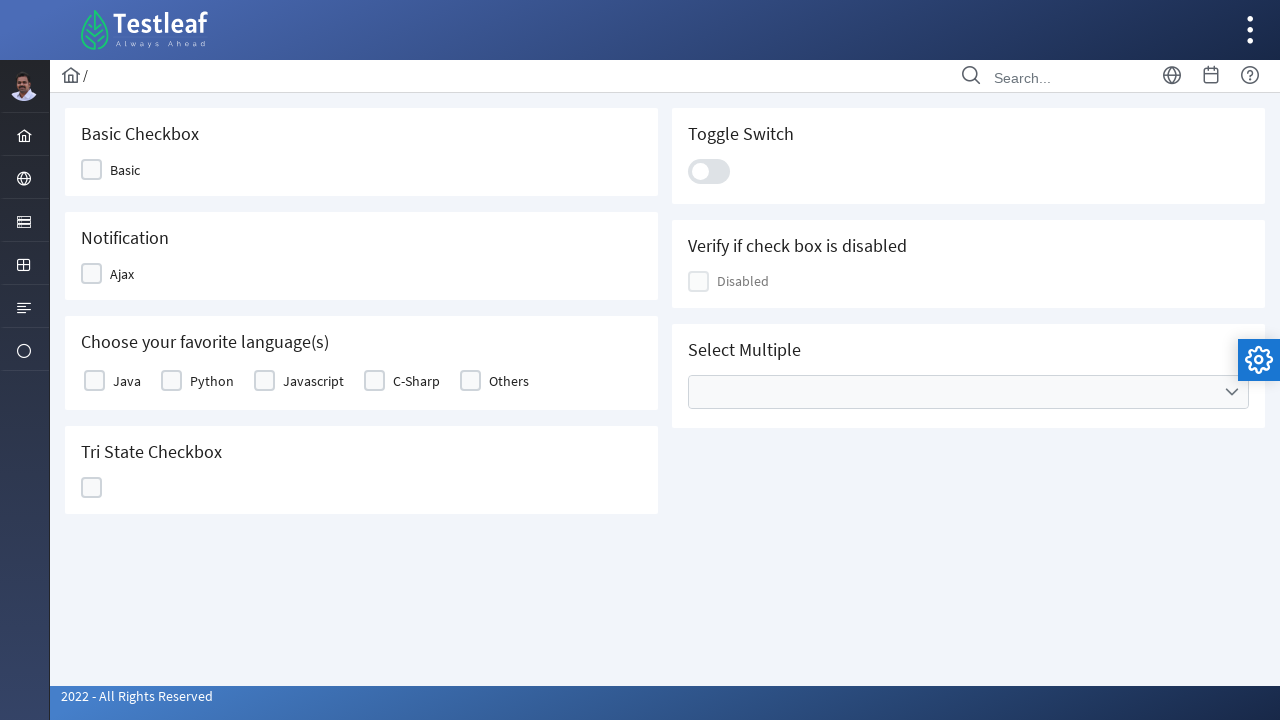

Clicked on the Basic checkbox at (125, 170) on xpath=//span[text()='Basic']
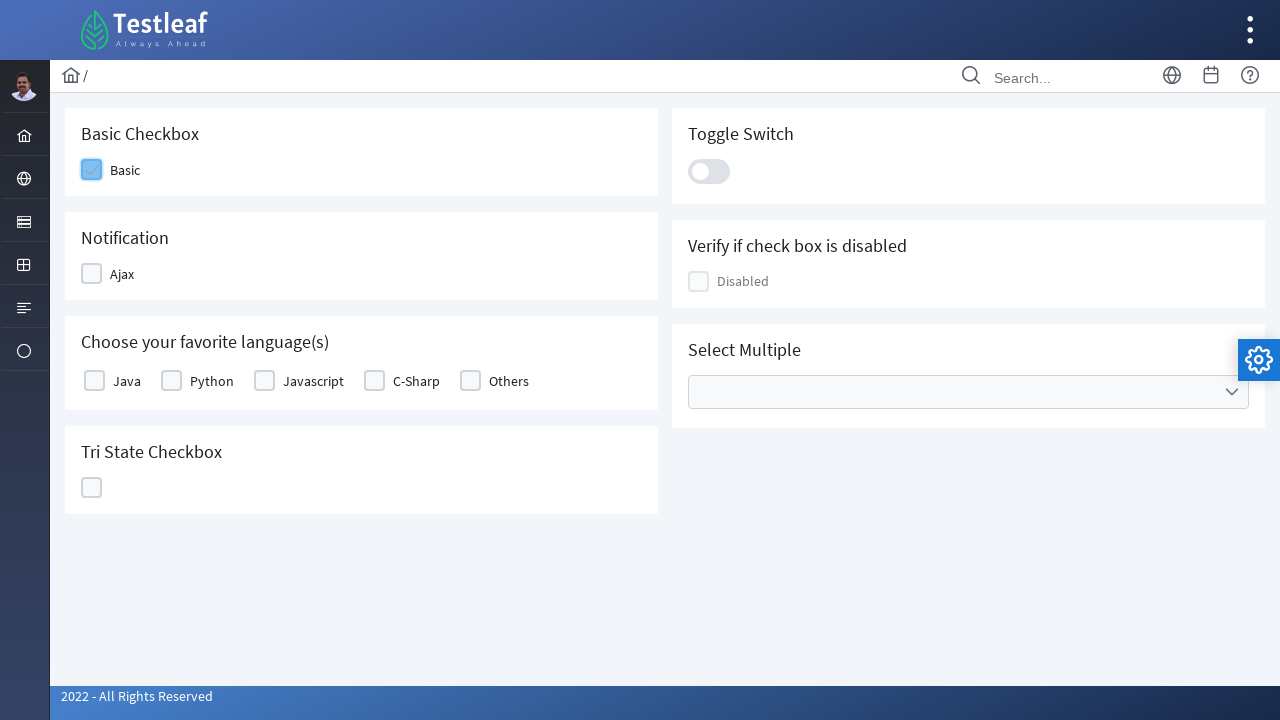

Clicked on the Notification/Ajax checkbox at (122, 274) on xpath=//span[text()='Ajax']
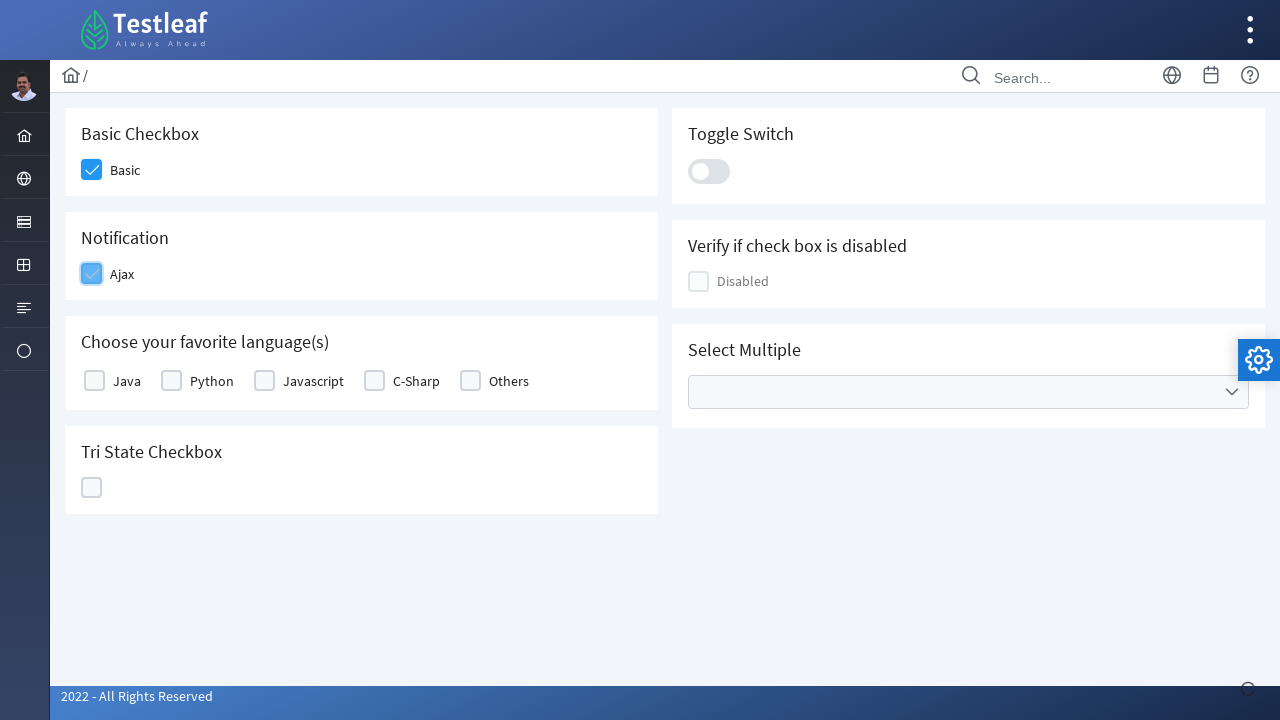

Waited for 'Checked' notification message to appear
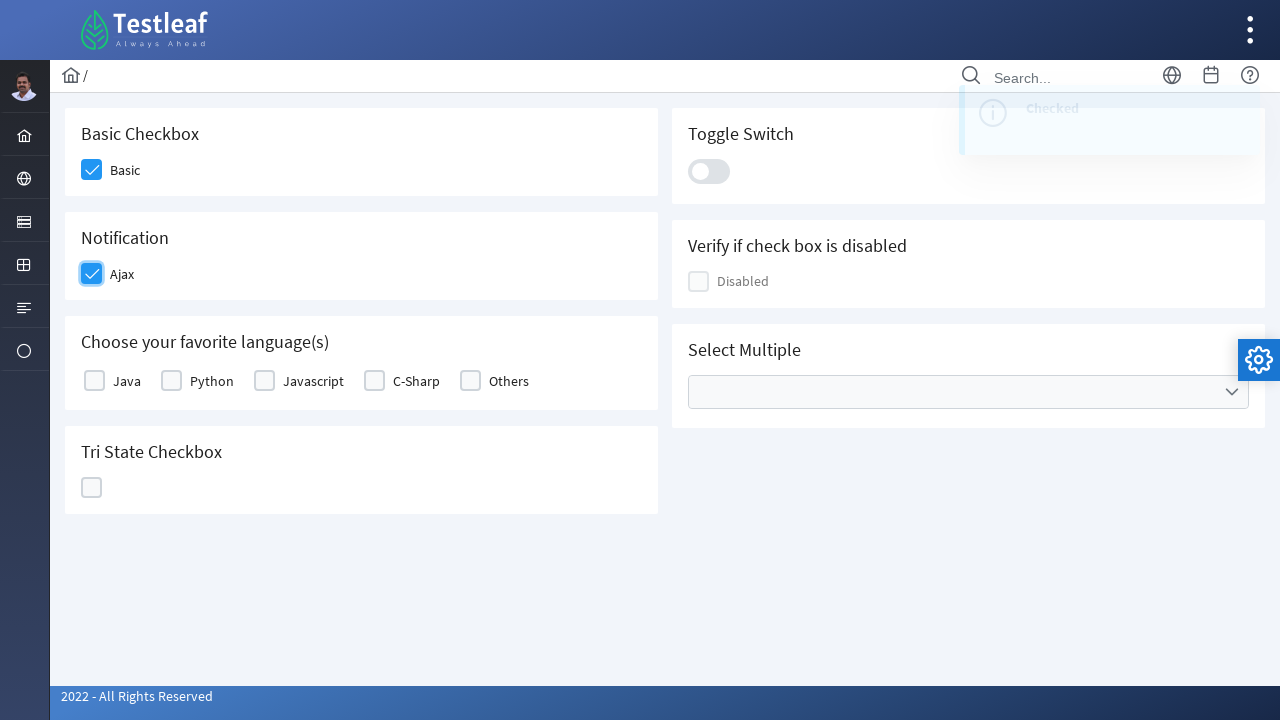

Clicked on C-Sharp checkbox in favorite languages at (416, 381) on xpath=//label[text()='C-Sharp']
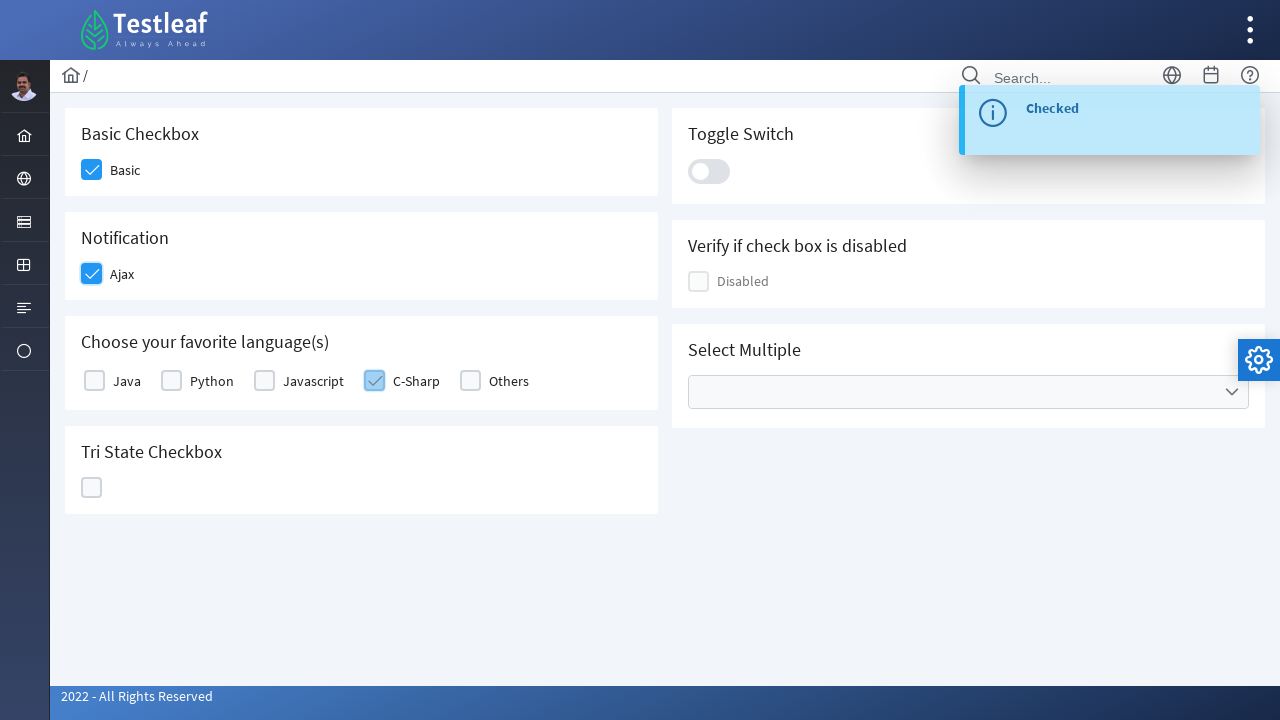

Clicked on the Tri-State checkbox at (92, 488) on xpath=//div[@id='j_idt87:ajaxTriState']
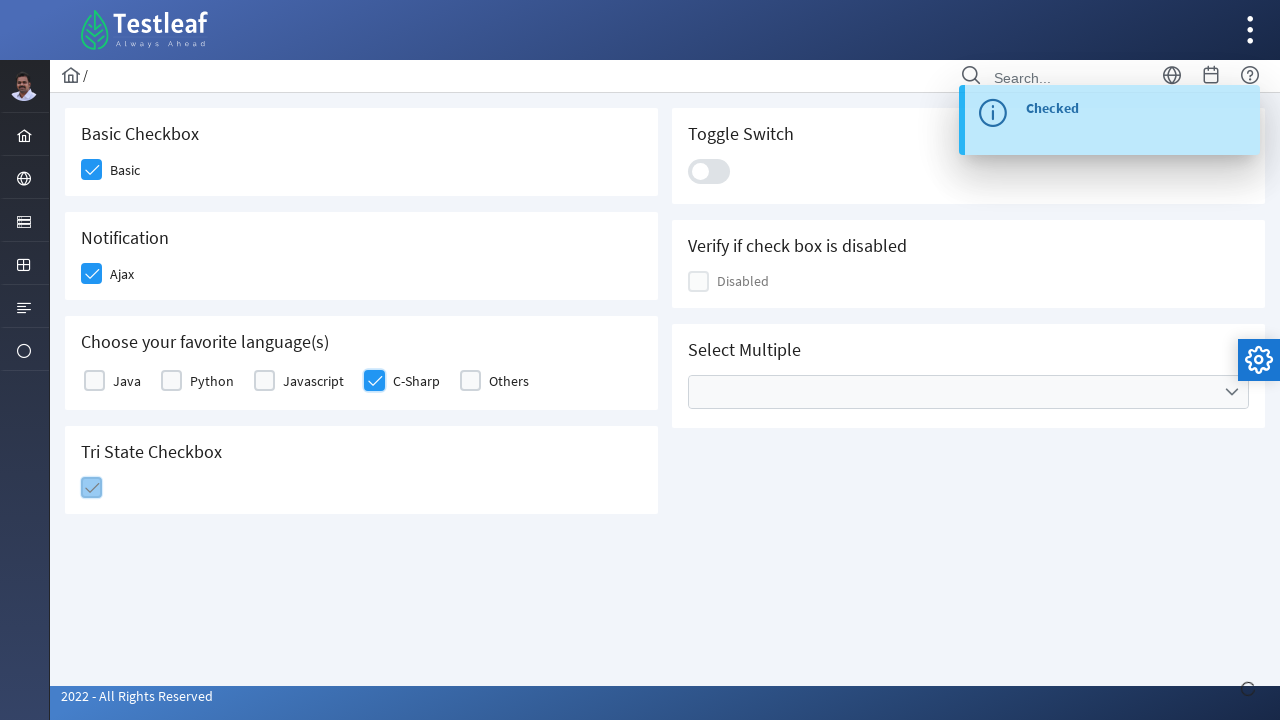

Clicked on the Toggle Switch at (709, 171) on xpath=//div[@class='ui-toggleswitch ui-widget']
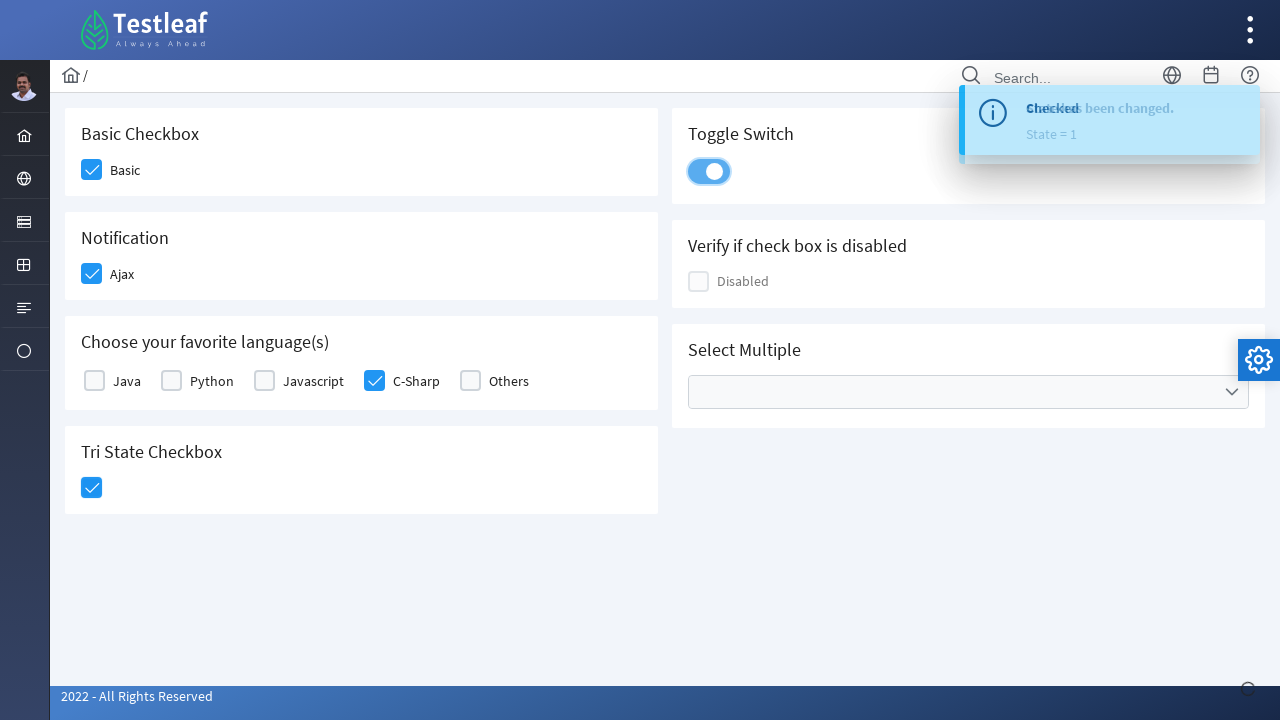

Opened the multi-select dropdown at (968, 392) on xpath=//div[@aria-haspopup='listbox']
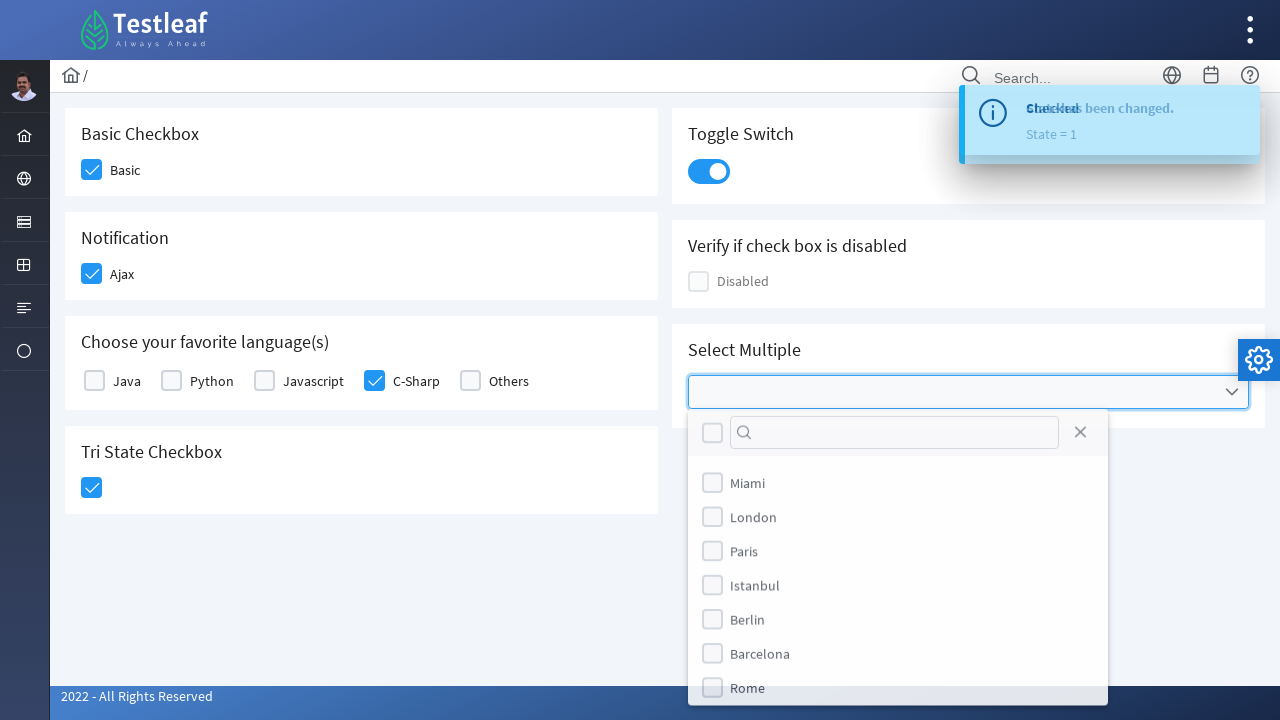

Selected Miami from the dropdown at (748, 484) on (//label[text()='Miami'])[2]
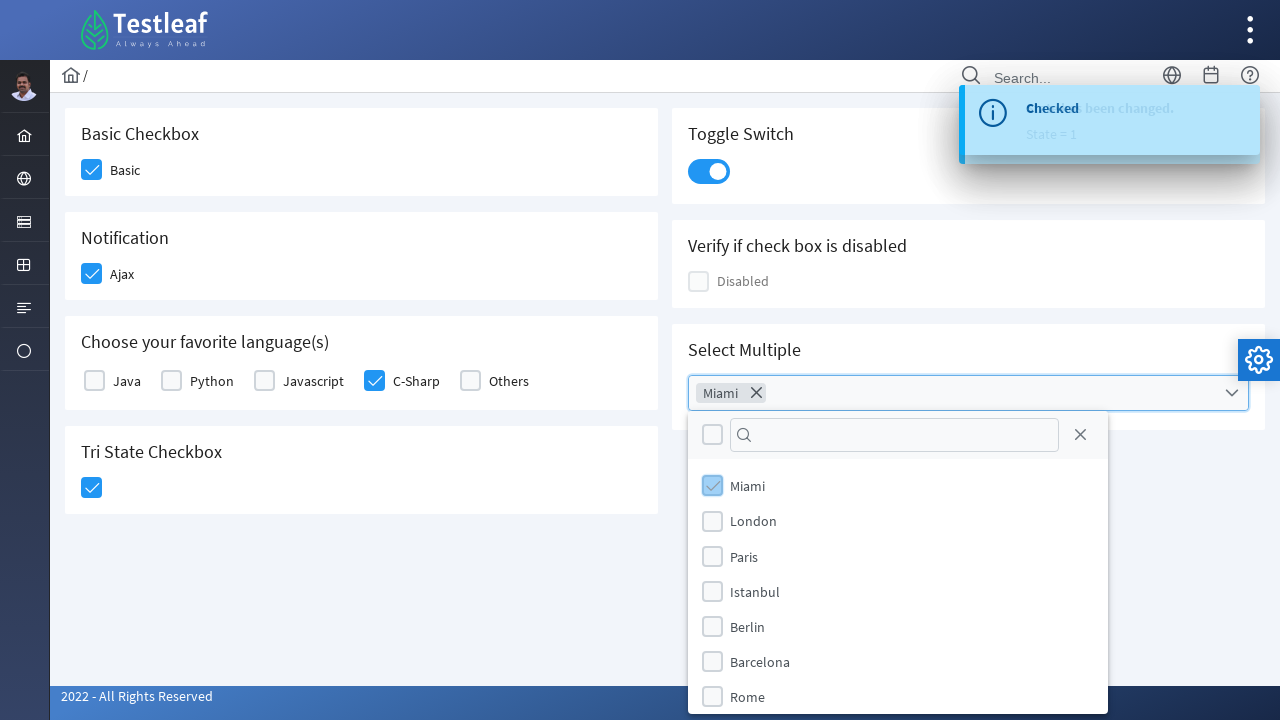

Selected Paris from the dropdown at (744, 556) on (//label[text()='Paris'])[2]
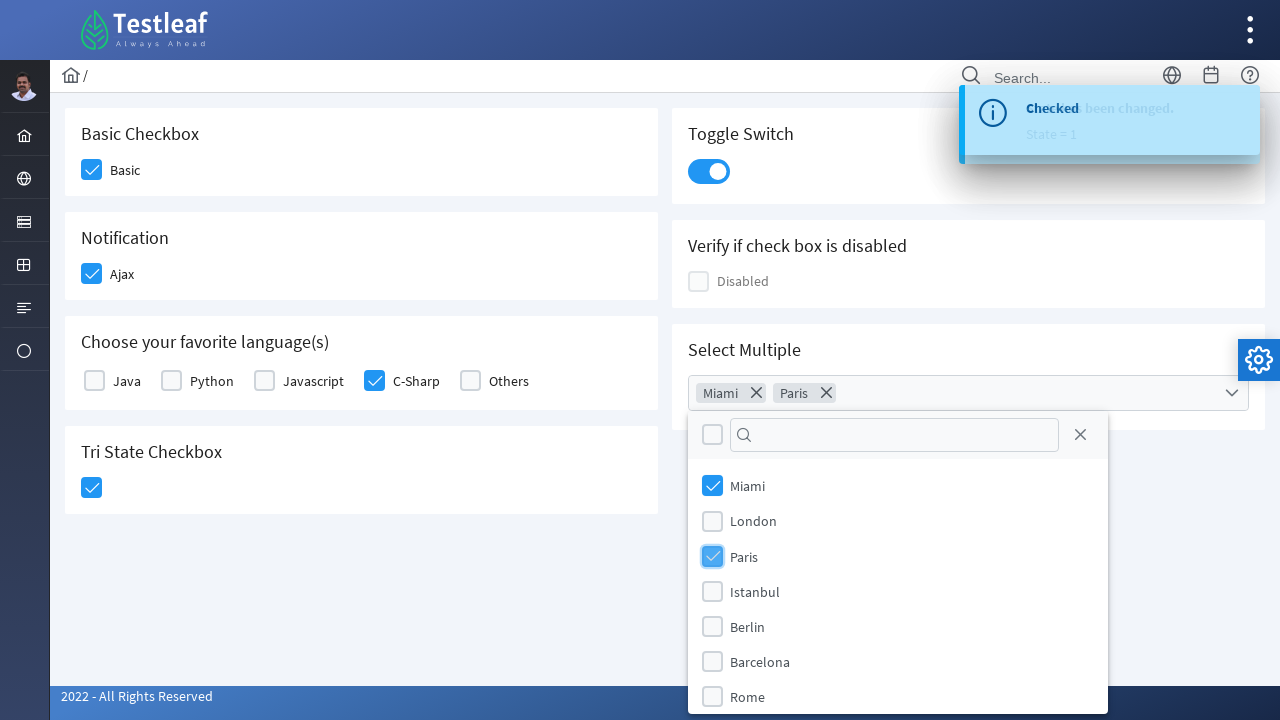

Closed the multi-select dropdown at (1080, 435) on xpath=//span[@class='ui-icon ui-icon-circle-close']
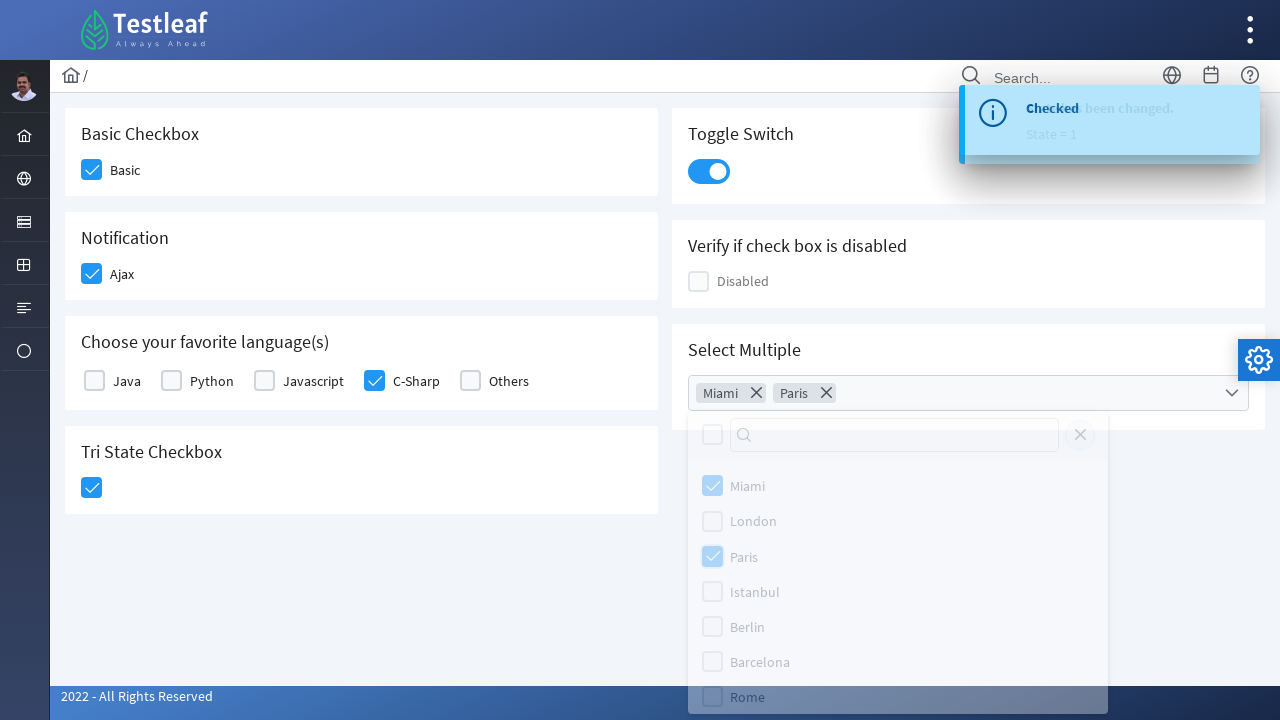

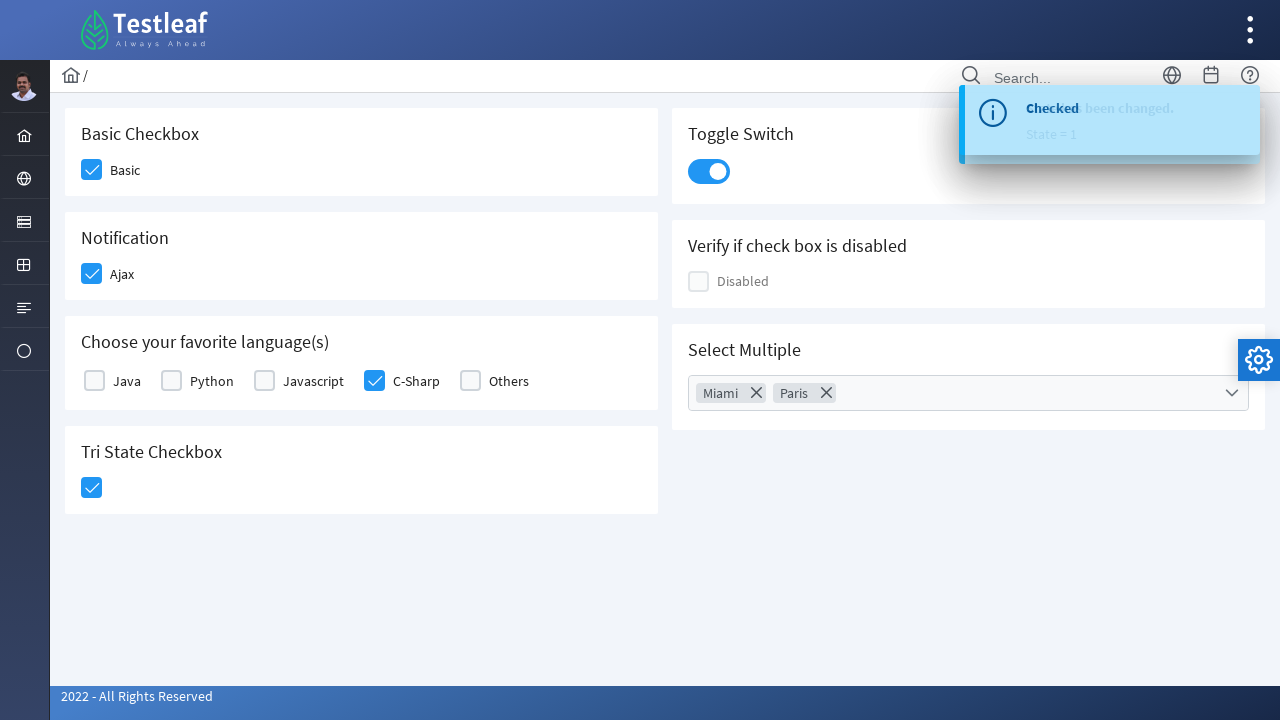